Navigates to VWO app page and clicks on the "Start a free trial" link using partial link text matching

Starting URL: https://app.vwo.com

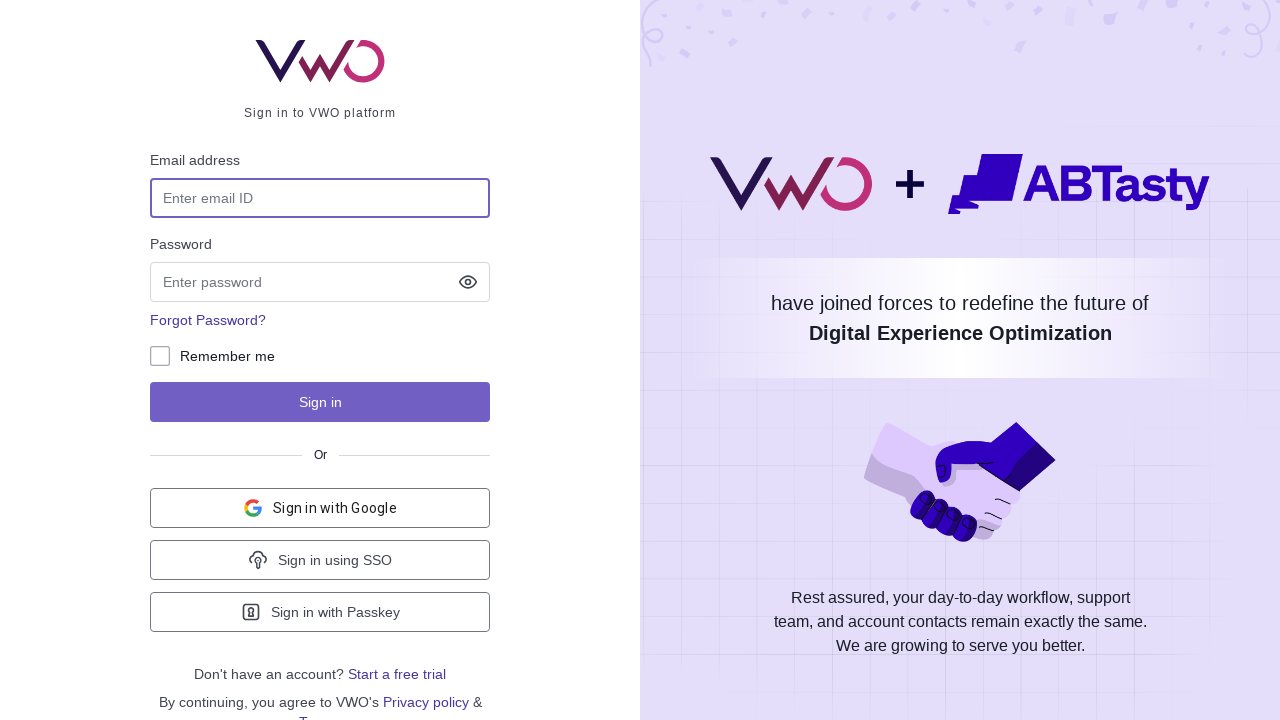

Navigated to VWO app page at https://app.vwo.com
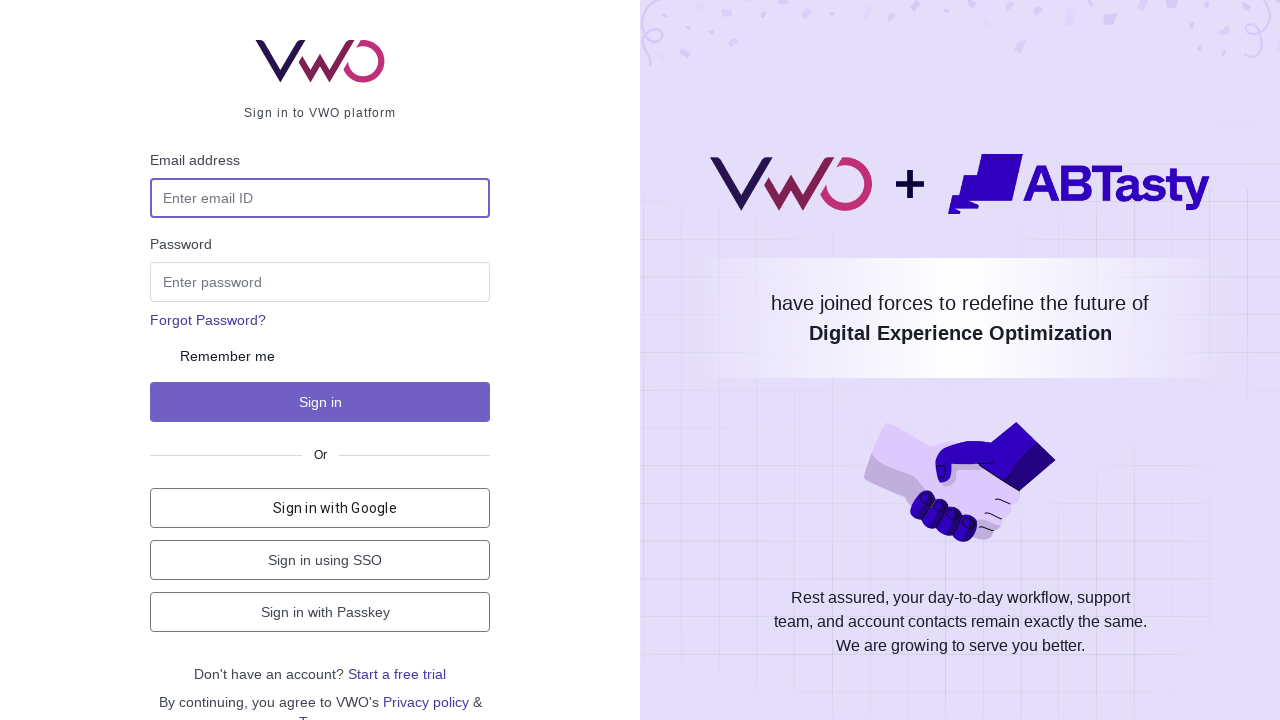

Clicked on 'Start a free trial' link using partial text matching at (397, 674) on a:has-text('Start')
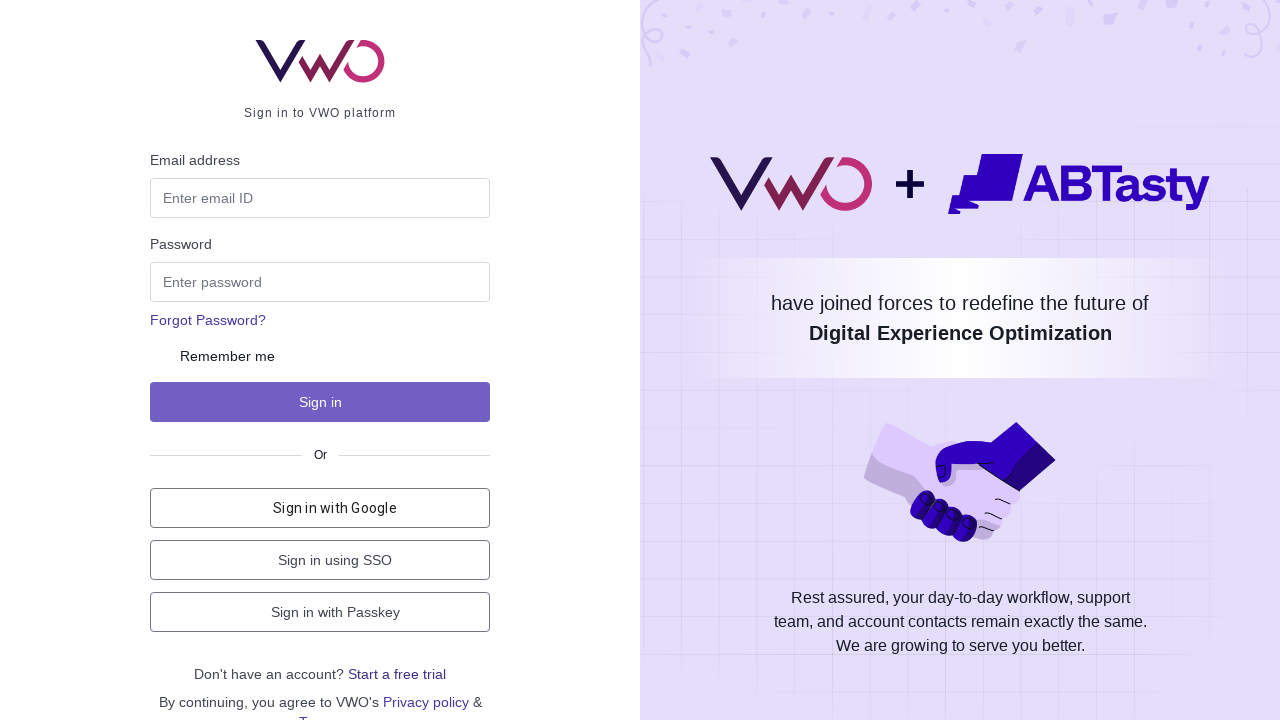

Waited for page to reach networkidle state
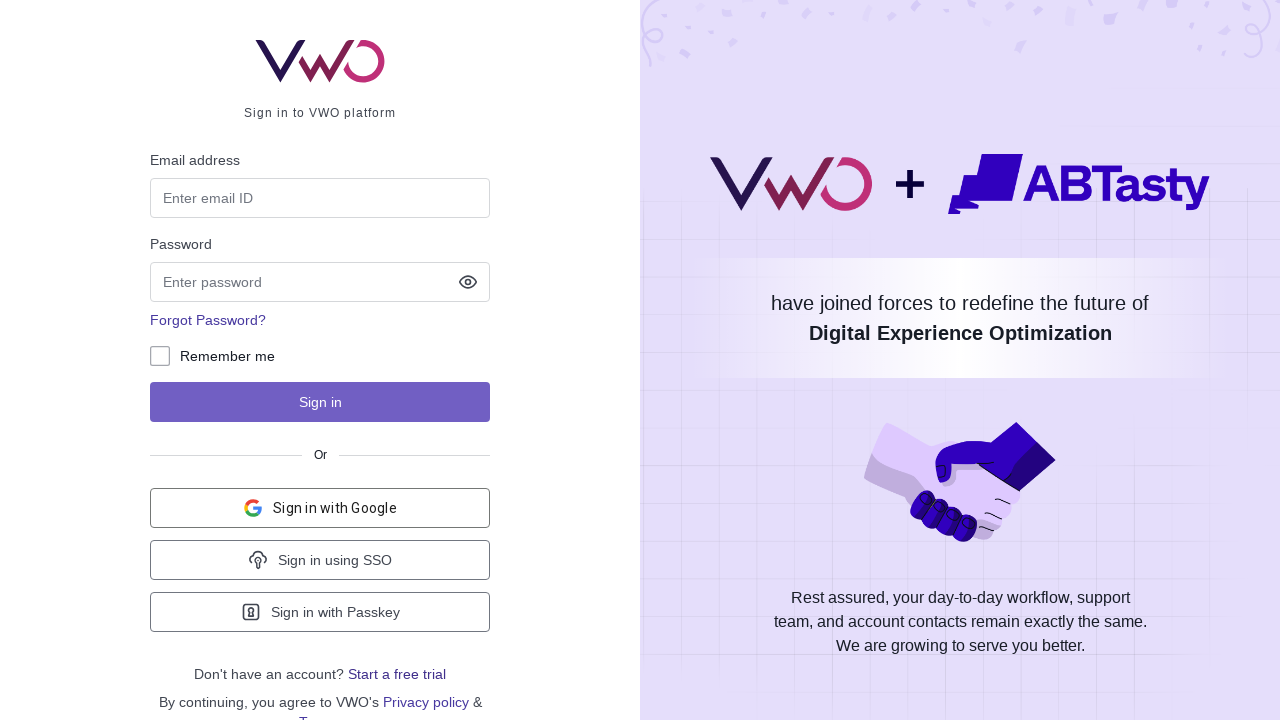

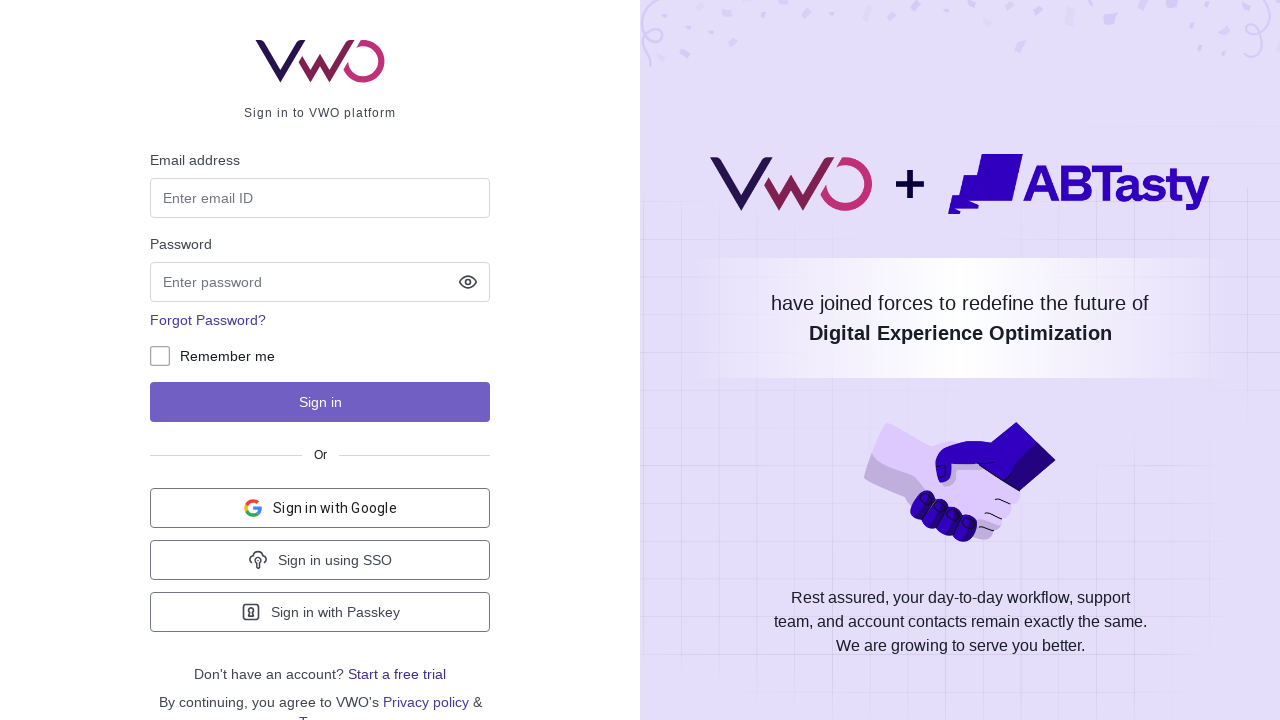